Navigates to API testing fundamentals page by clicking a link using partial href match

Starting URL: https://automationbysqatools.blogspot.com/p/code-practice.html

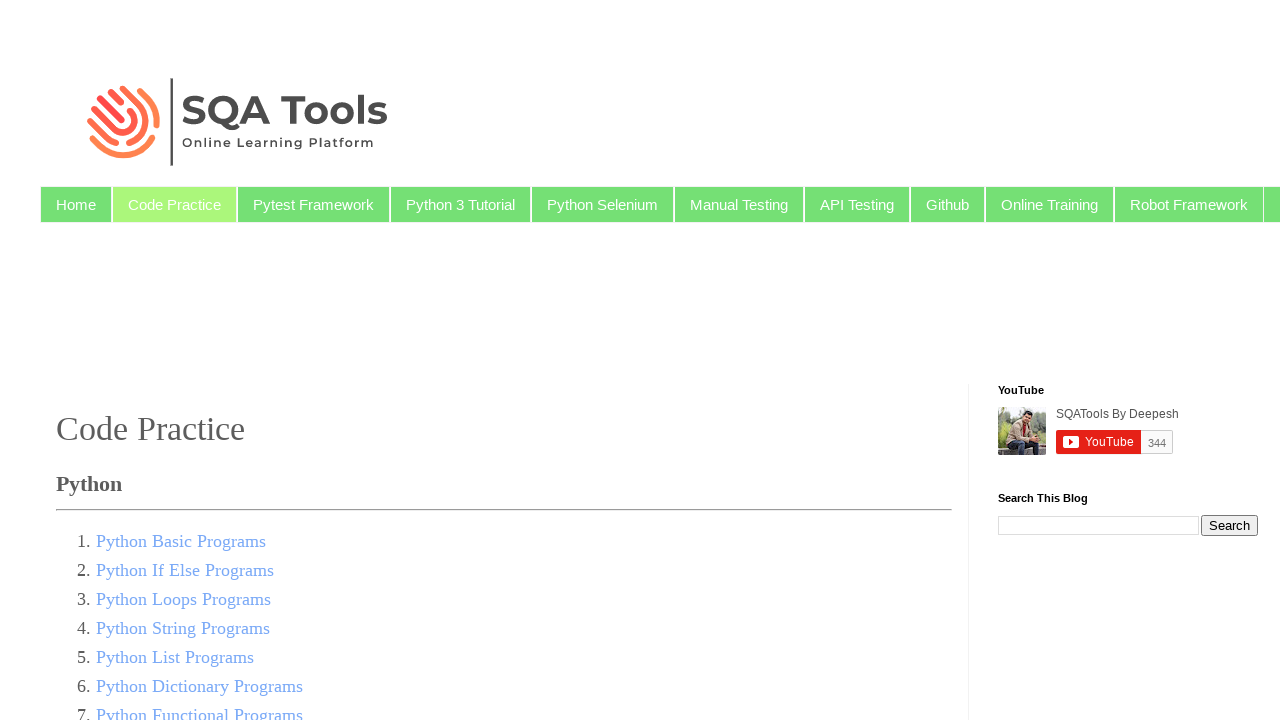

Clicked on API testing fundamentals link using partial href match at (857, 204) on a[href*='api-testing-fundamentals']
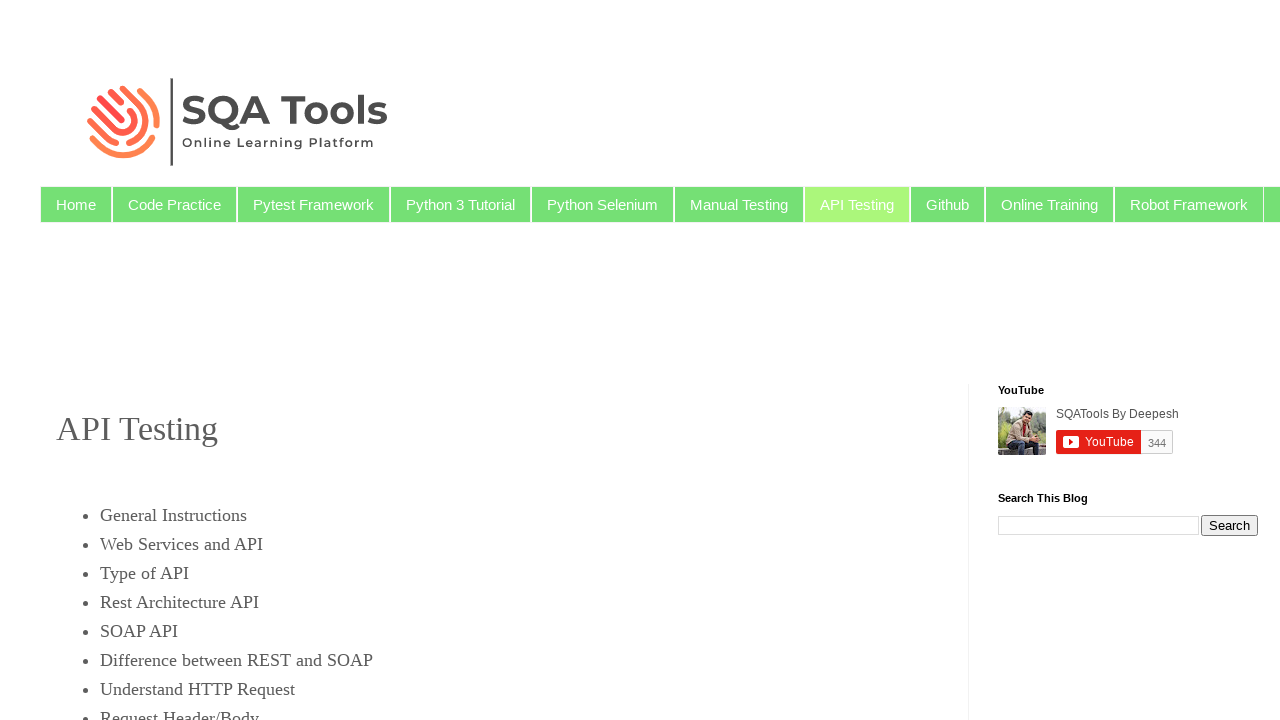

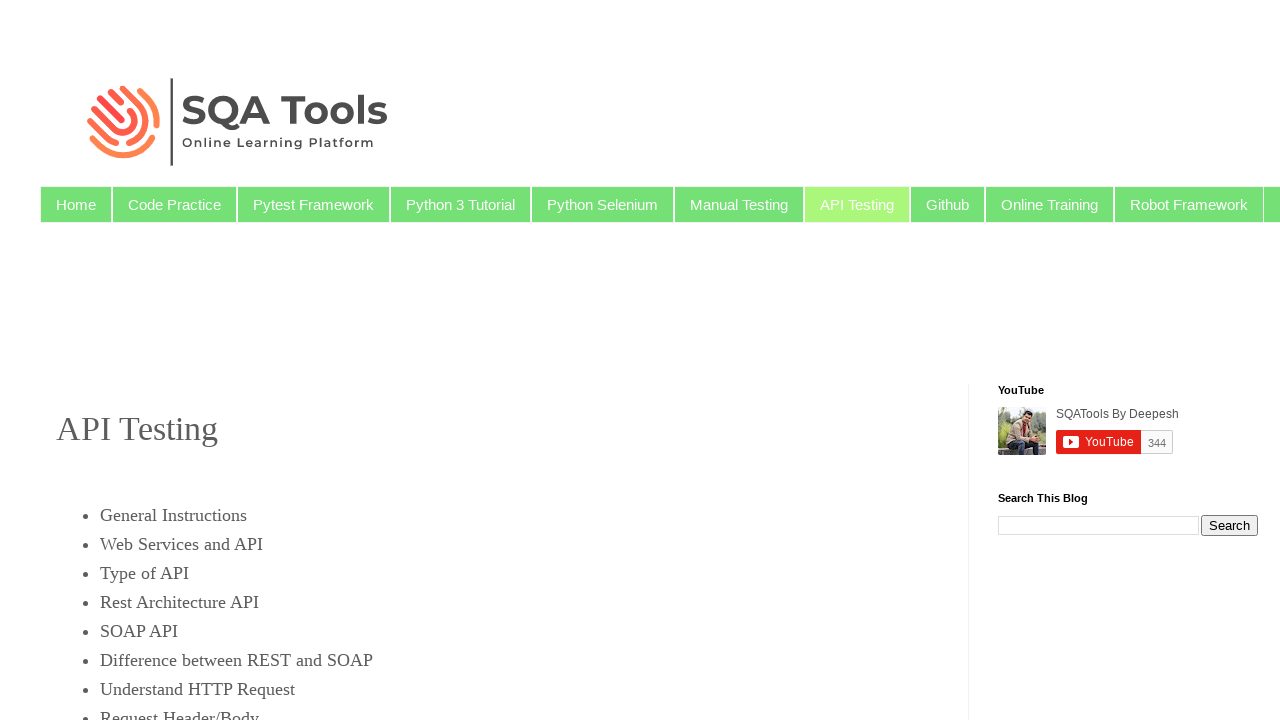